Opens the OTUS educational platform homepage and verifies the page loads successfully

Starting URL: https://otus.ru/

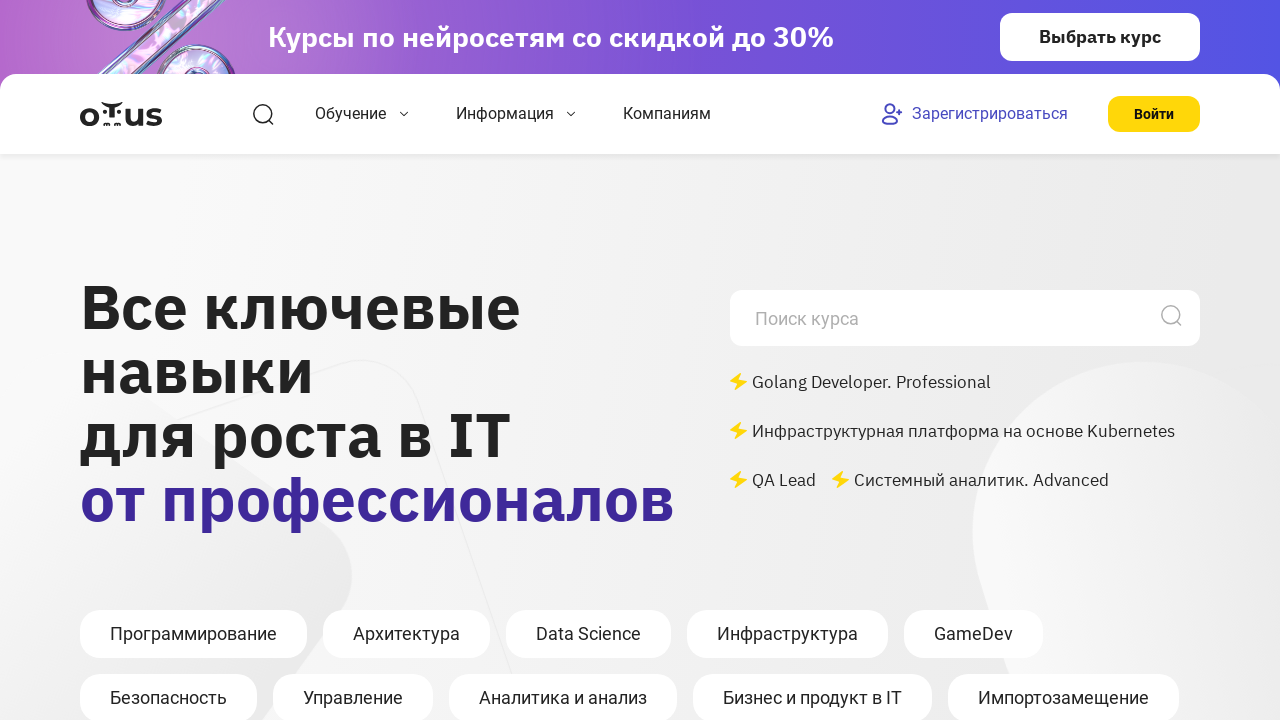

OTUS homepage DOM content fully loaded
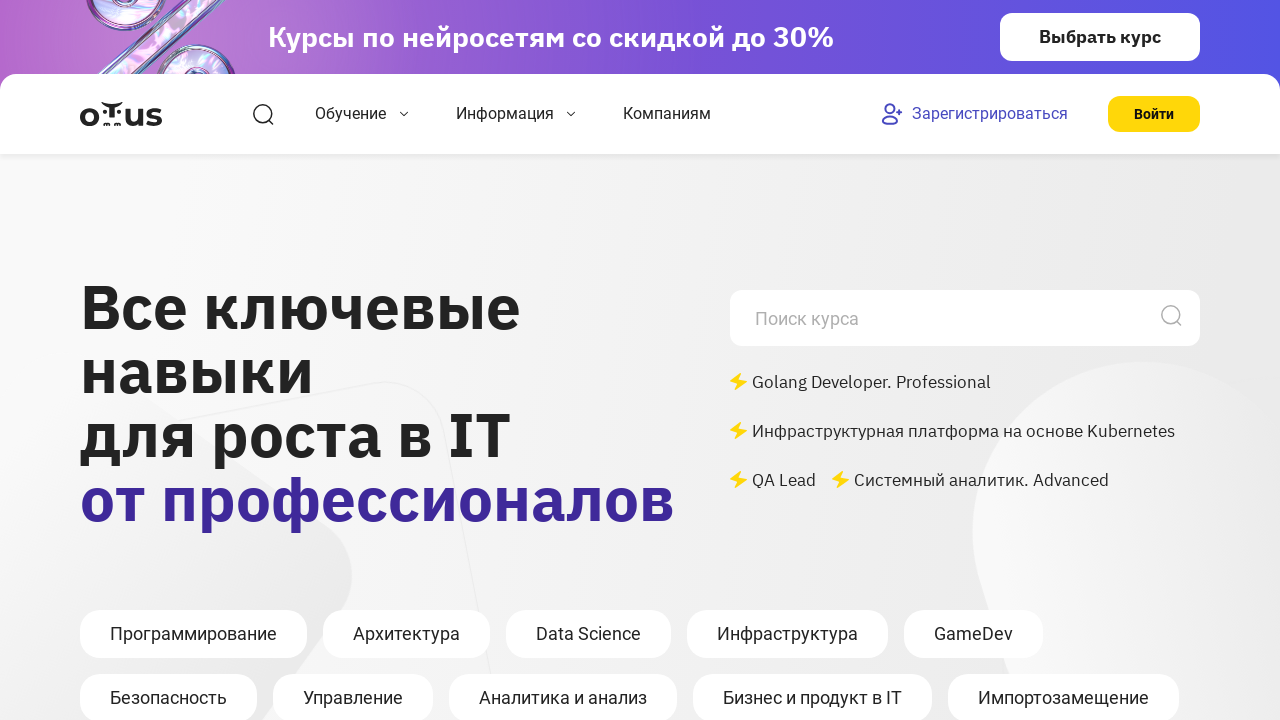

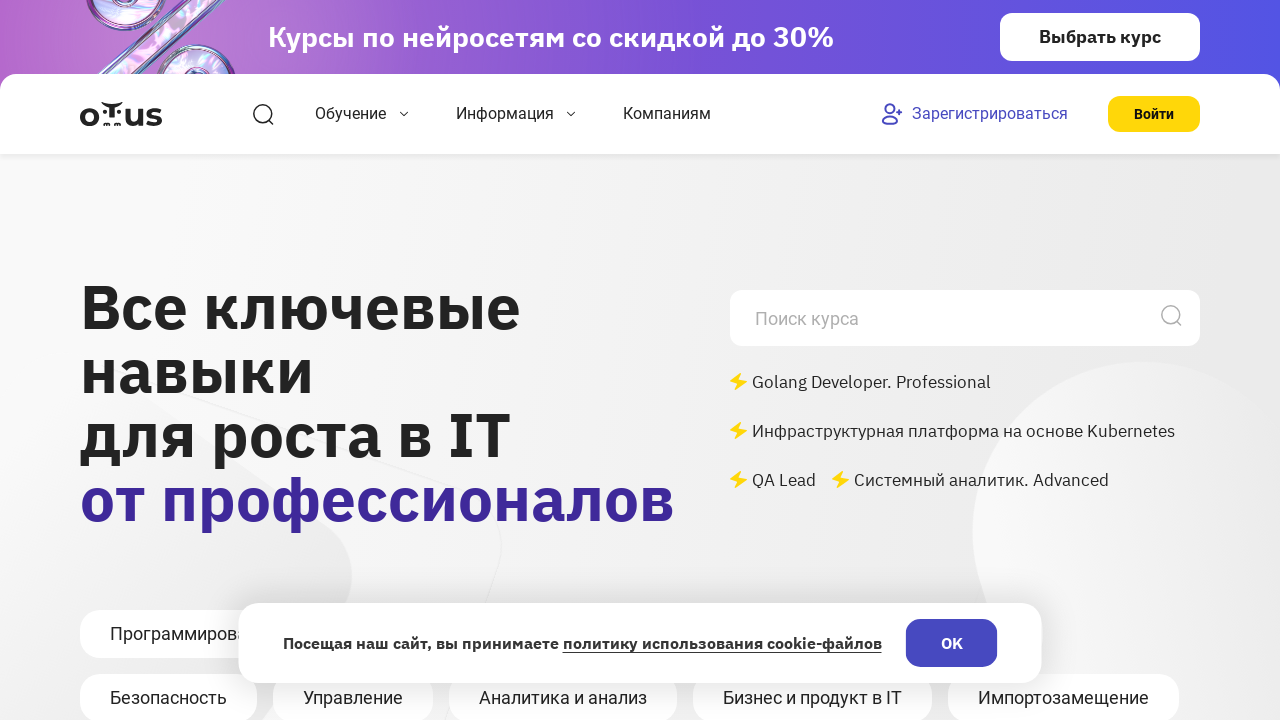